Navigates to Intel's Security Center page, waits for the security advisory table to load, then clicks on the first advisory link to navigate to its detail page and verifies the detail table loads.

Starting URL: https://www.intel.com/content/www/us/en/security-center/default.html

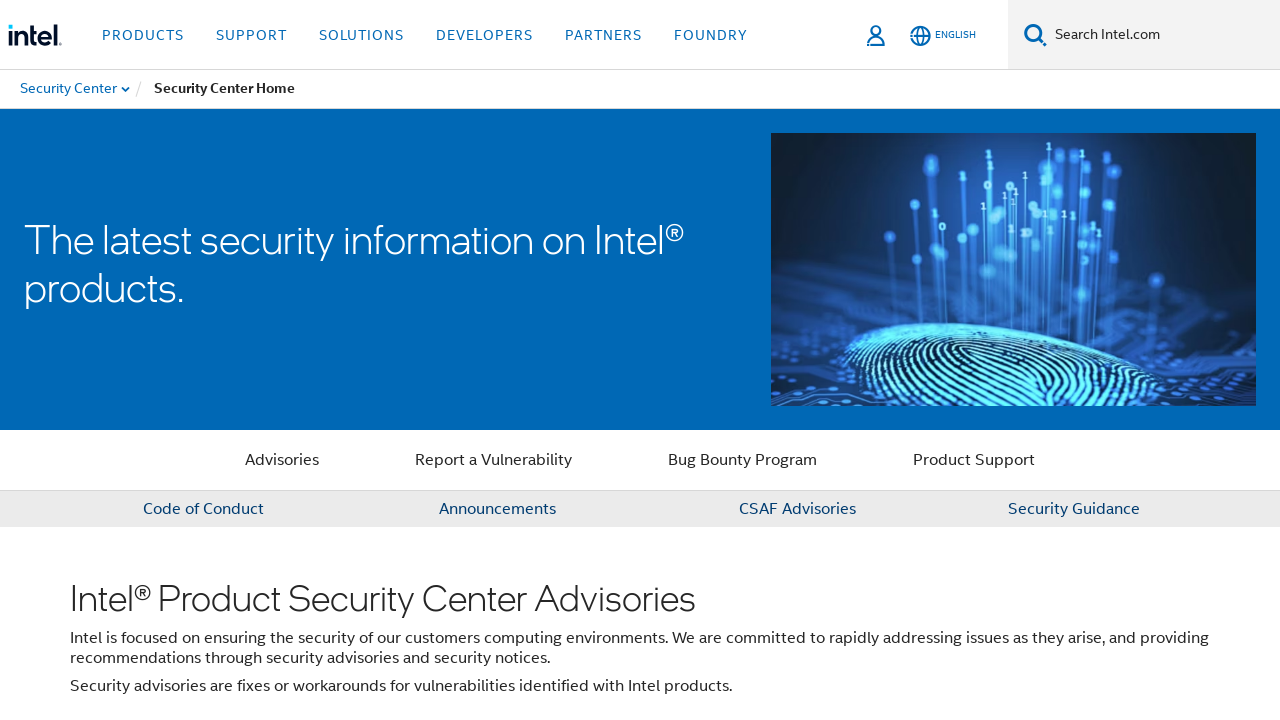

Security advisory table loaded on Intel Security Center page
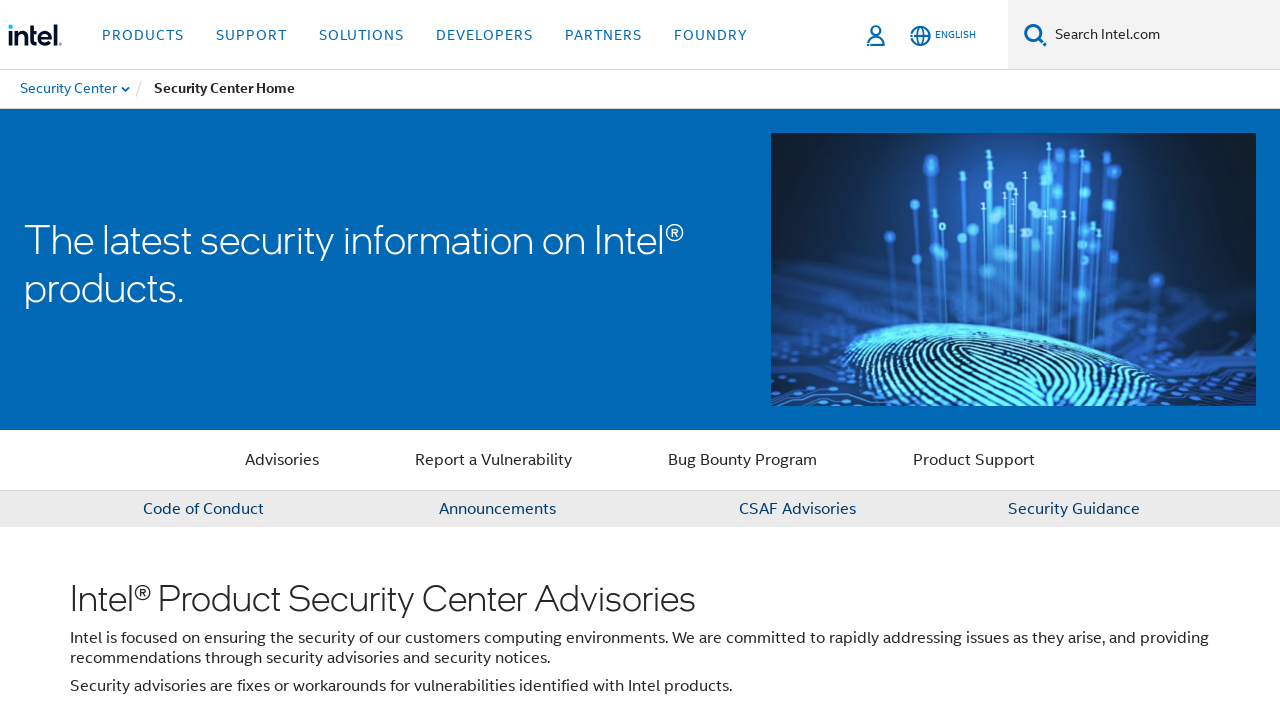

Located first advisory link in the table
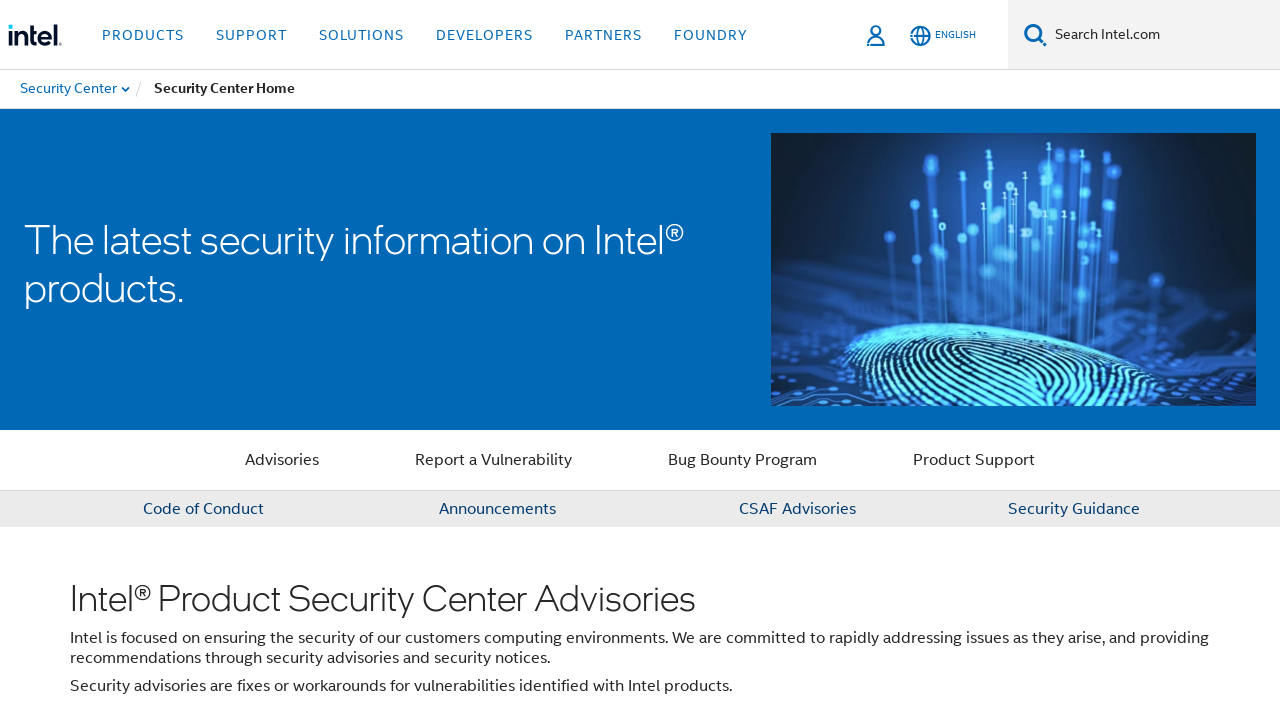

Retrieved href attribute from first advisory link: /content/www/us/en/security-center/advisory/intel-sa-01415.html
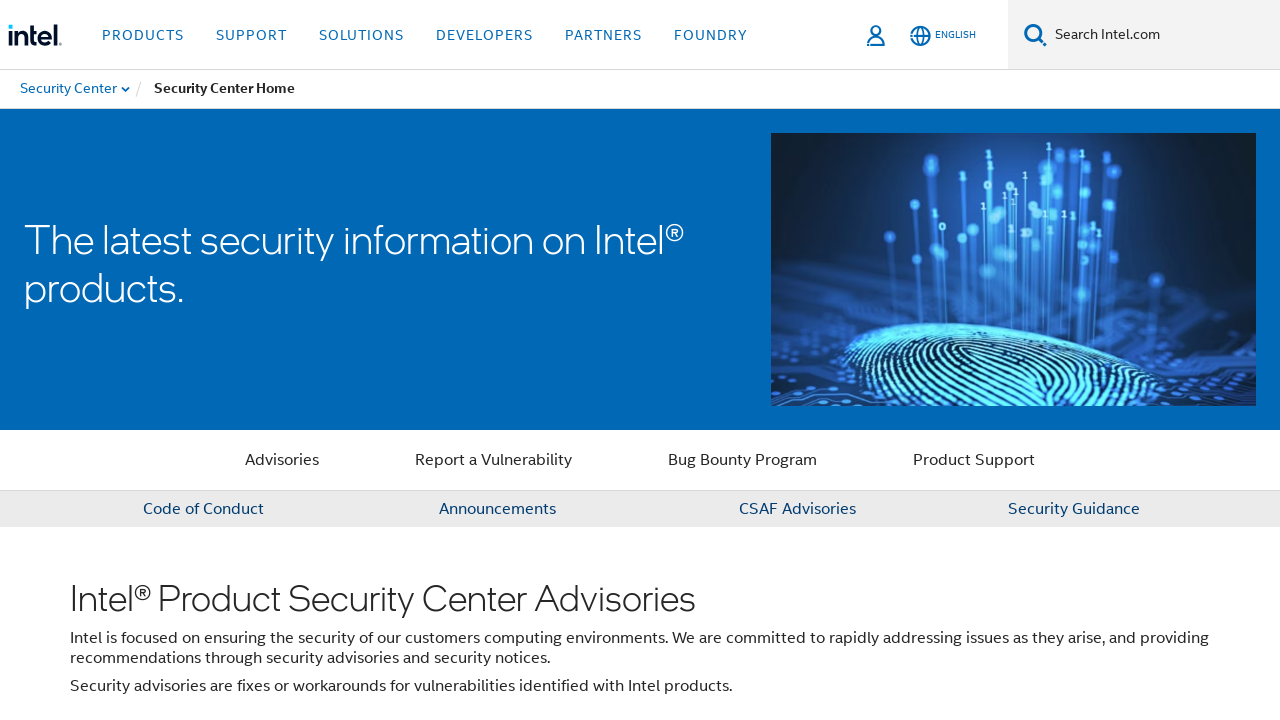

Clicked on first security advisory link to navigate to detail page at (190, 361) on .table.image-rendition-feature.sorting tr td a >> nth=0
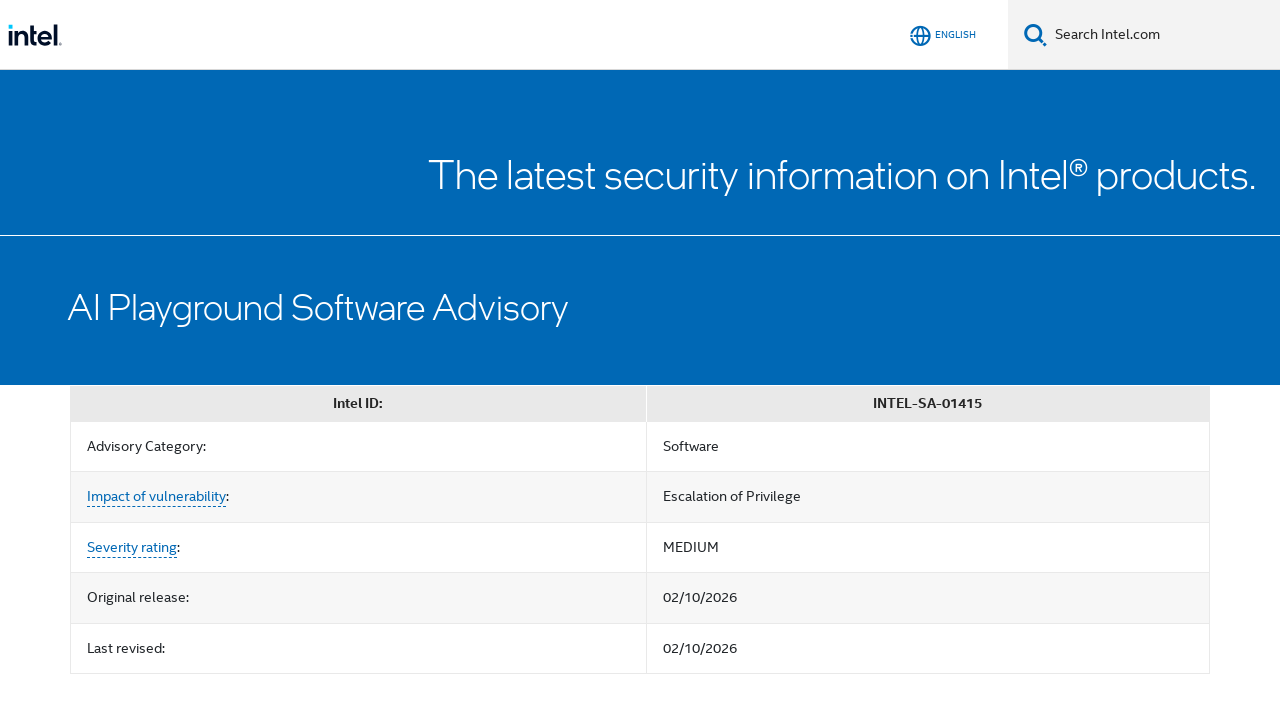

Detail page table loaded successfully
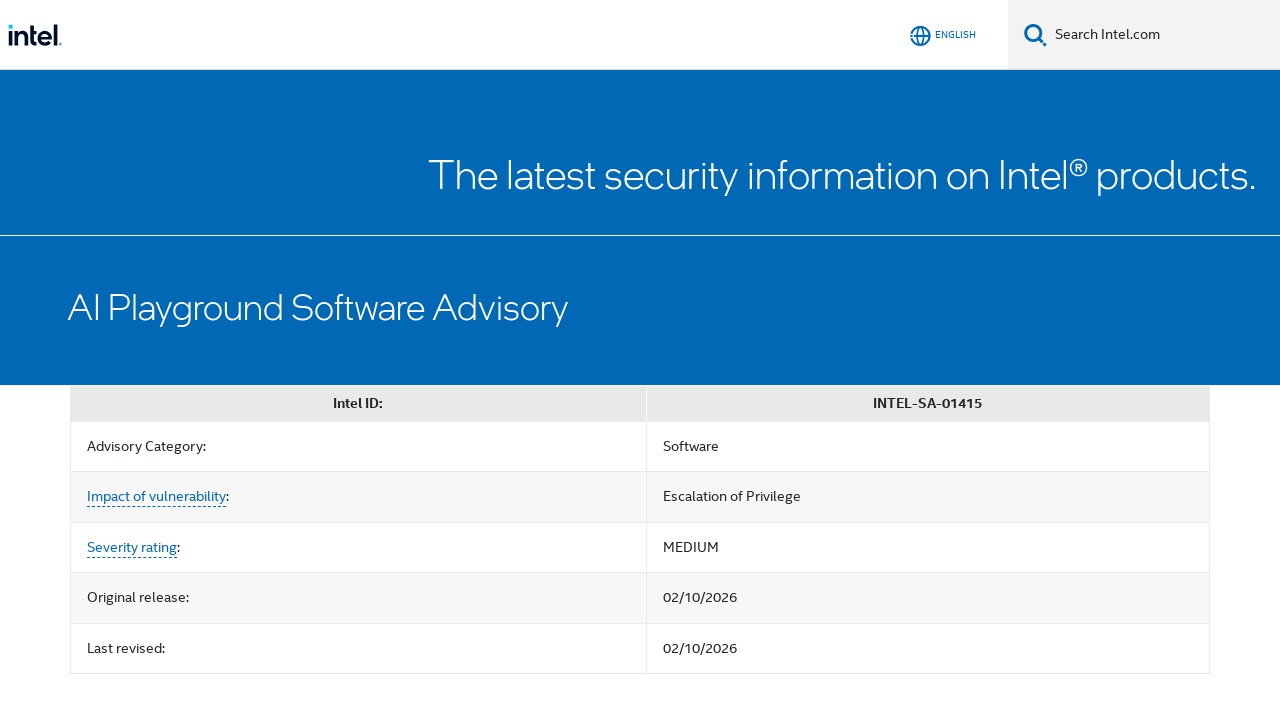

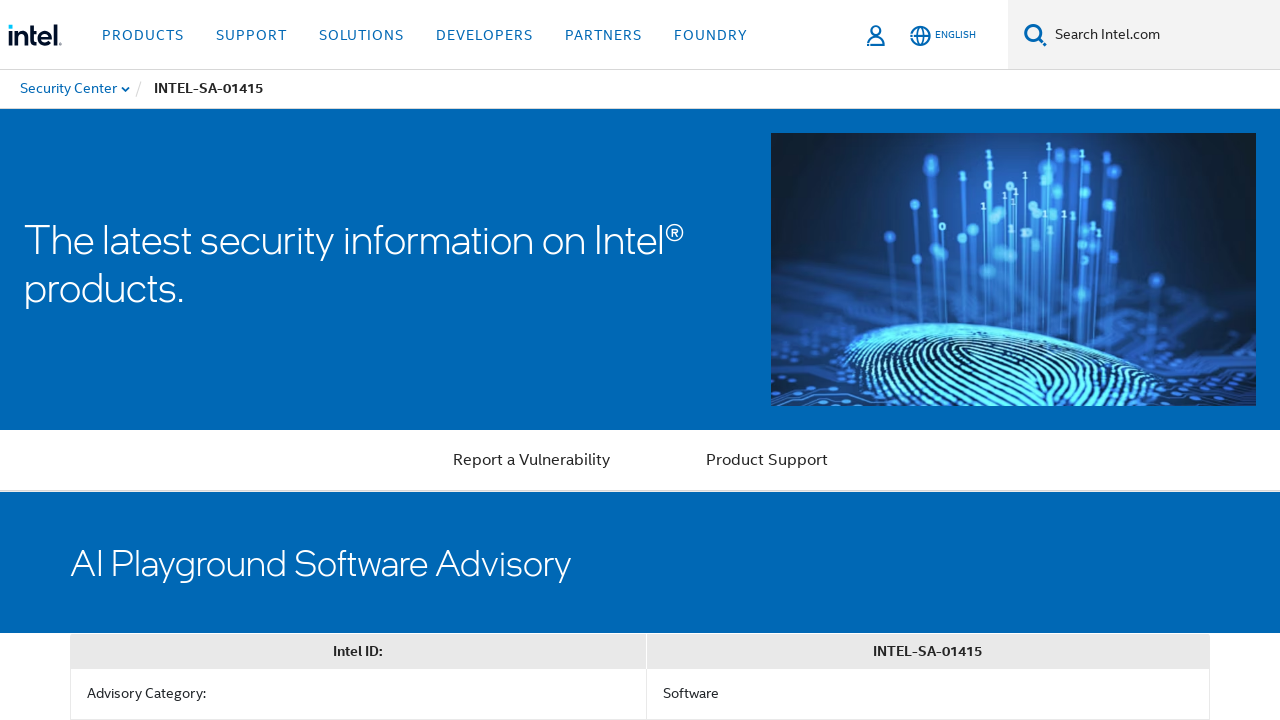